Tests Nykaa search functionality by entering a search term and pressing Enter

Starting URL: https://www.nykaa.com/

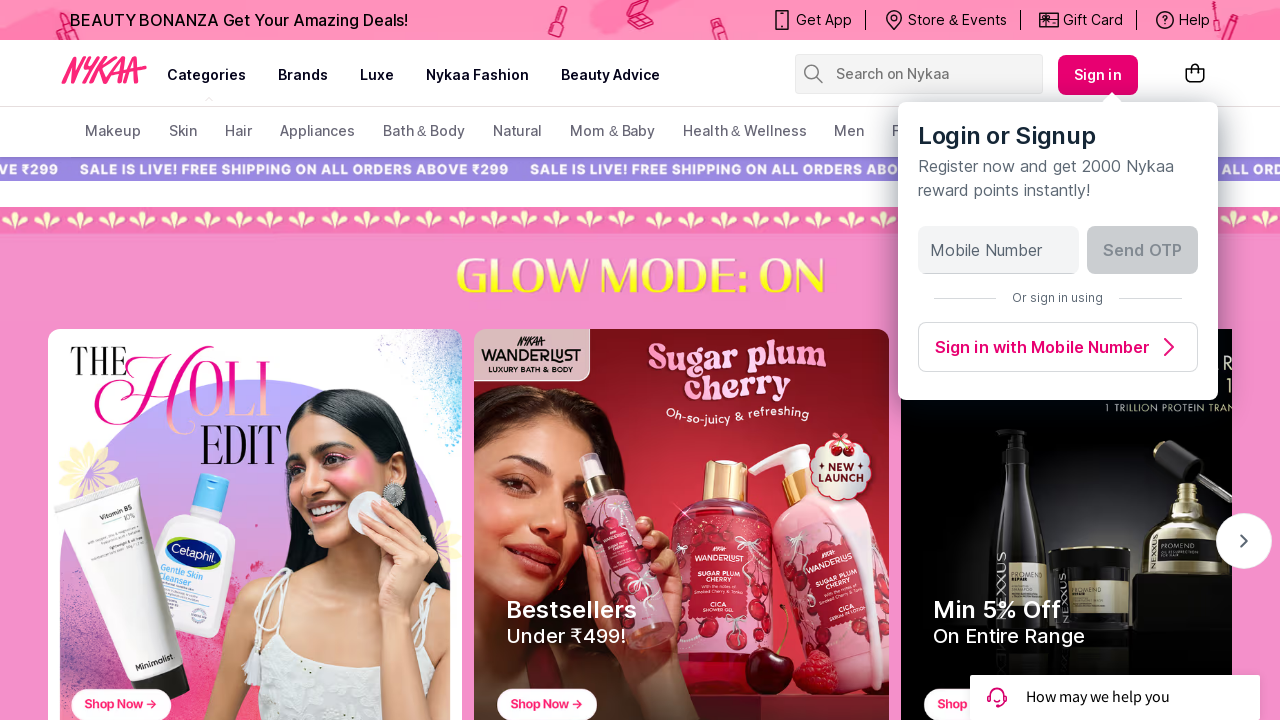

Filled search input with 'Tshirts' on //input[@placeholder='Search on Nykaa']
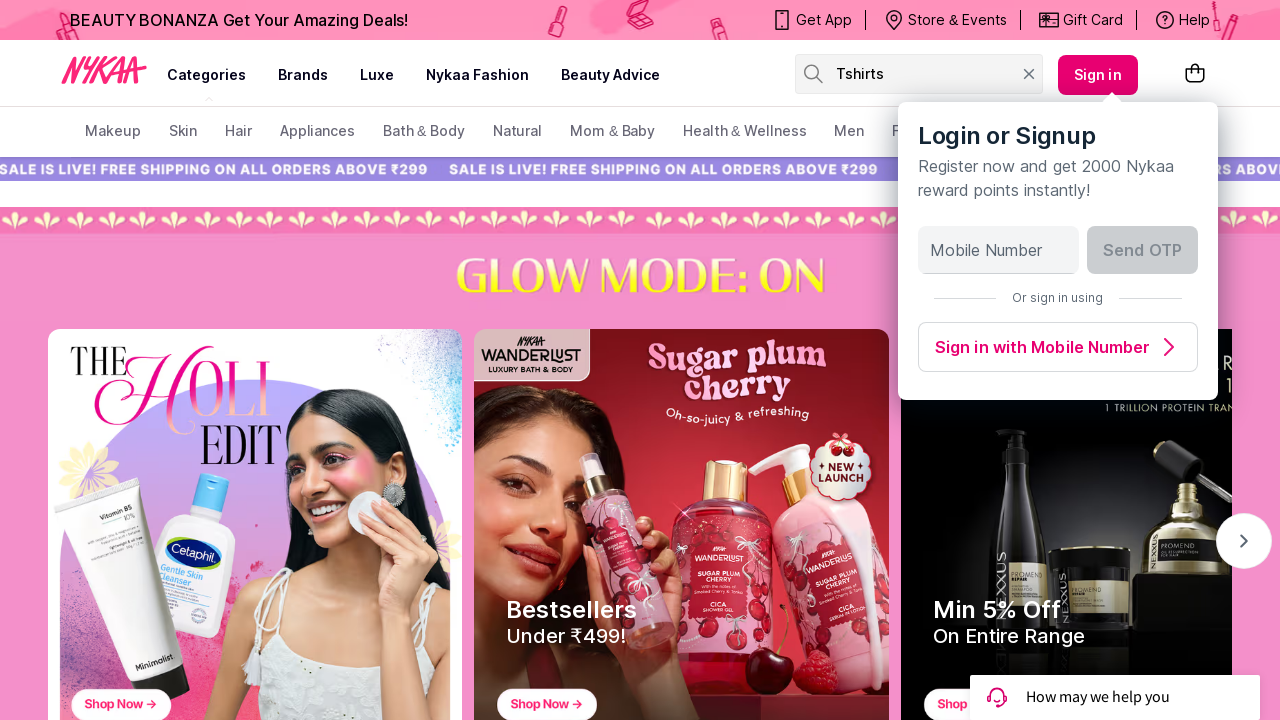

Pressed Enter to submit search
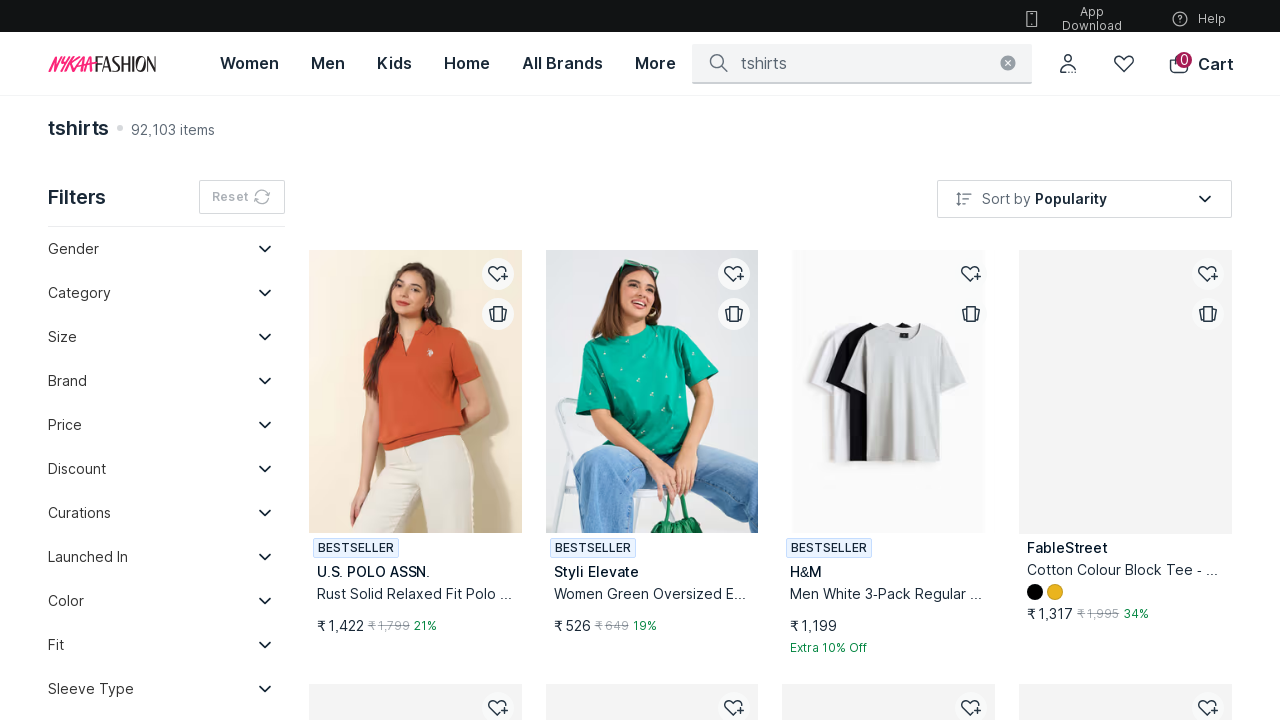

Search results page loaded (networkidle state reached)
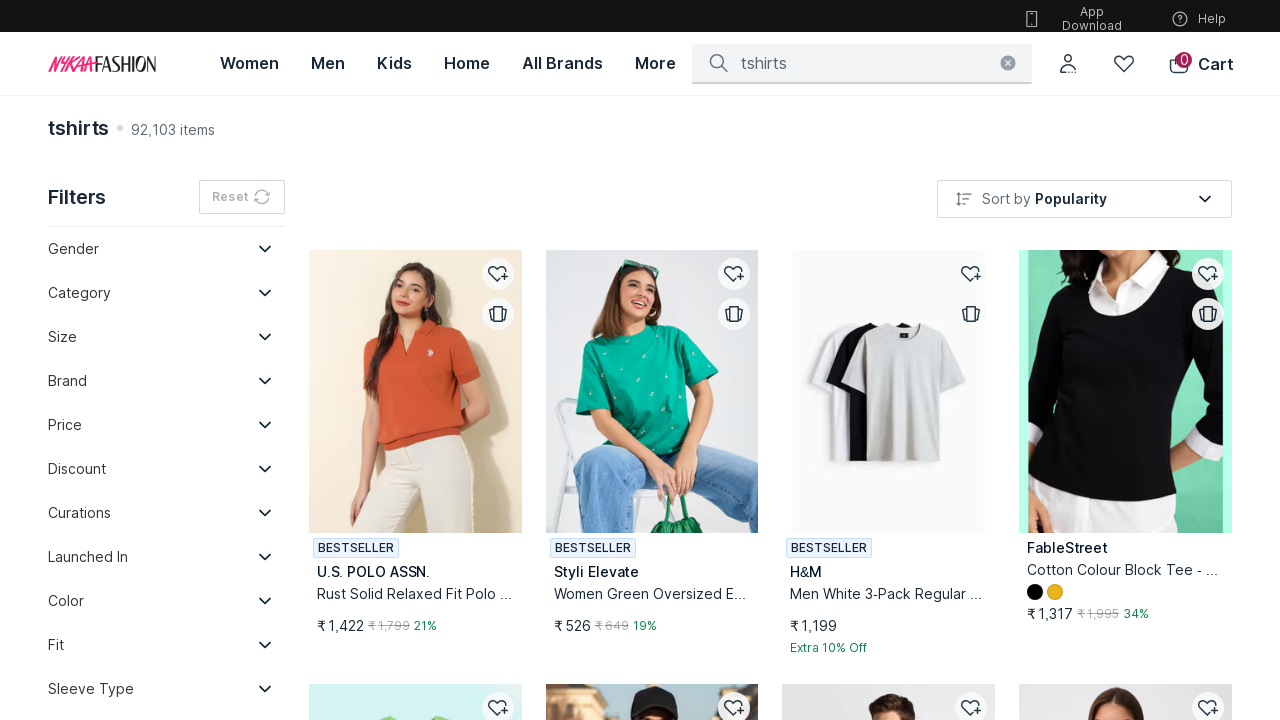

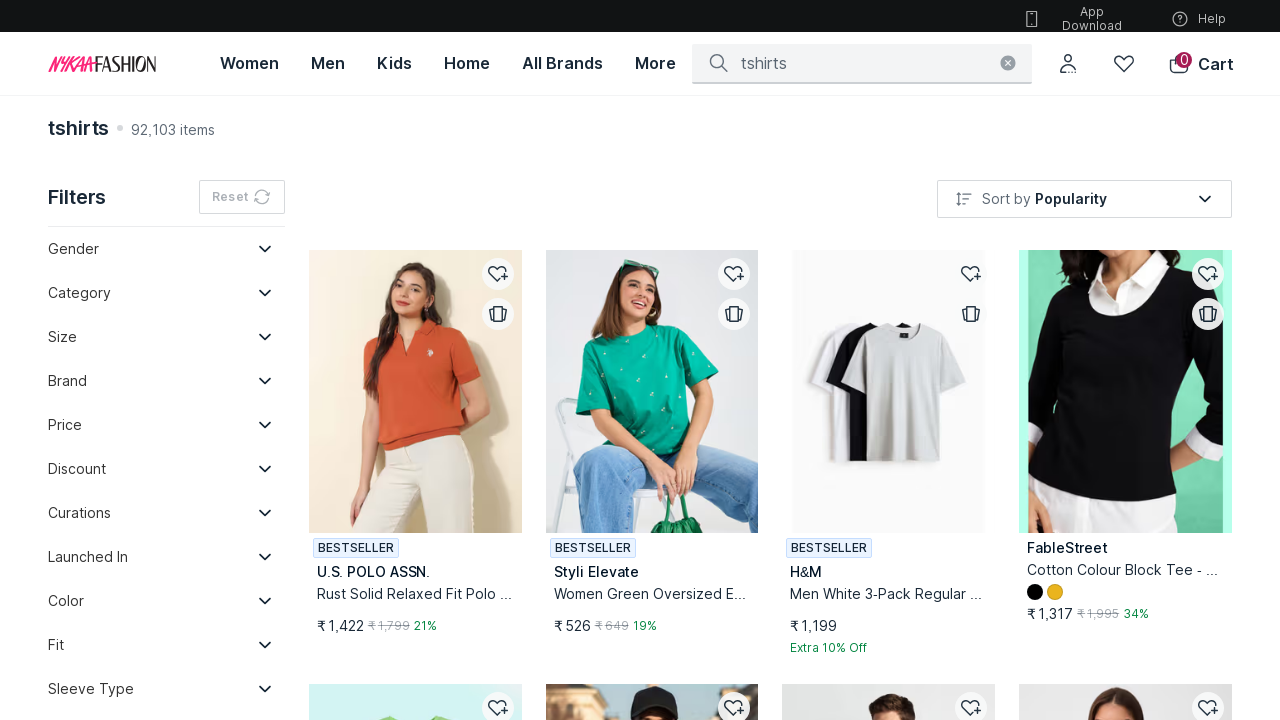